Tests calendar date picker functionality by selecting a specific date (March 23, 2025) using dropdowns for month/year and clicking on the day

Starting URL: https://www.hyrtutorials.com/p/calendar-practice.html

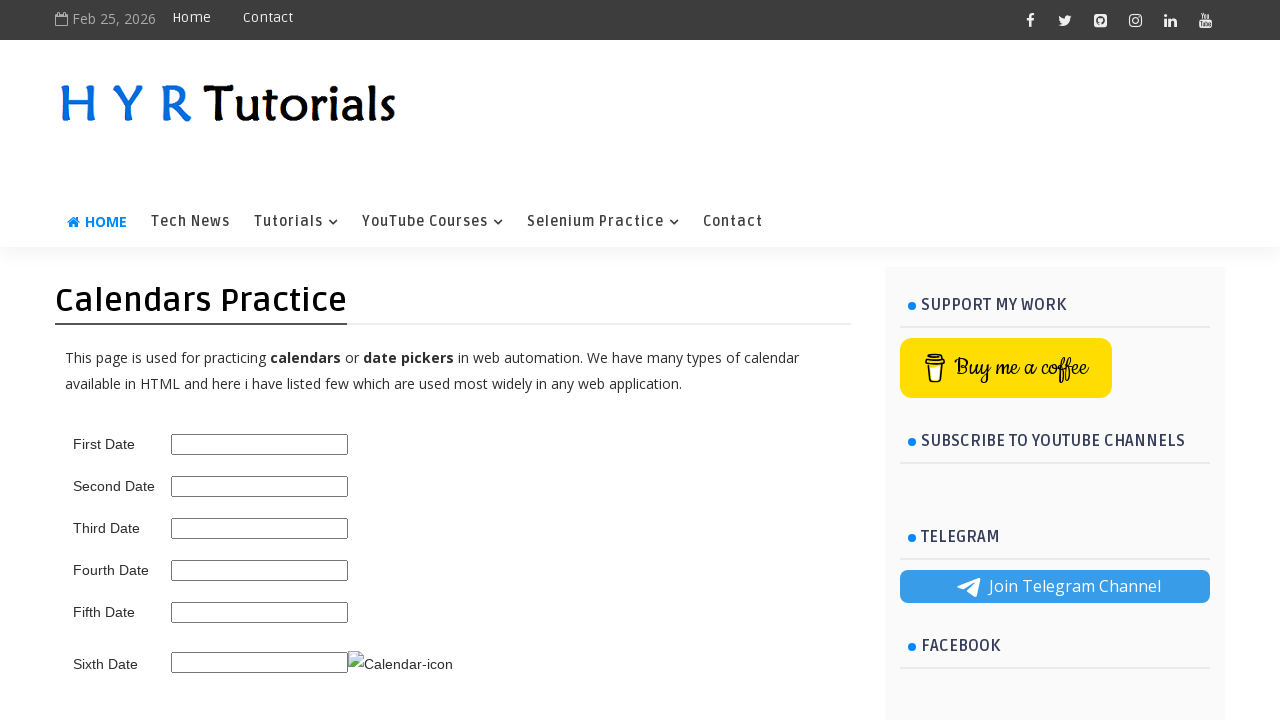

Clicked on the date picker input to open calendar at (260, 528) on #third_date_picker
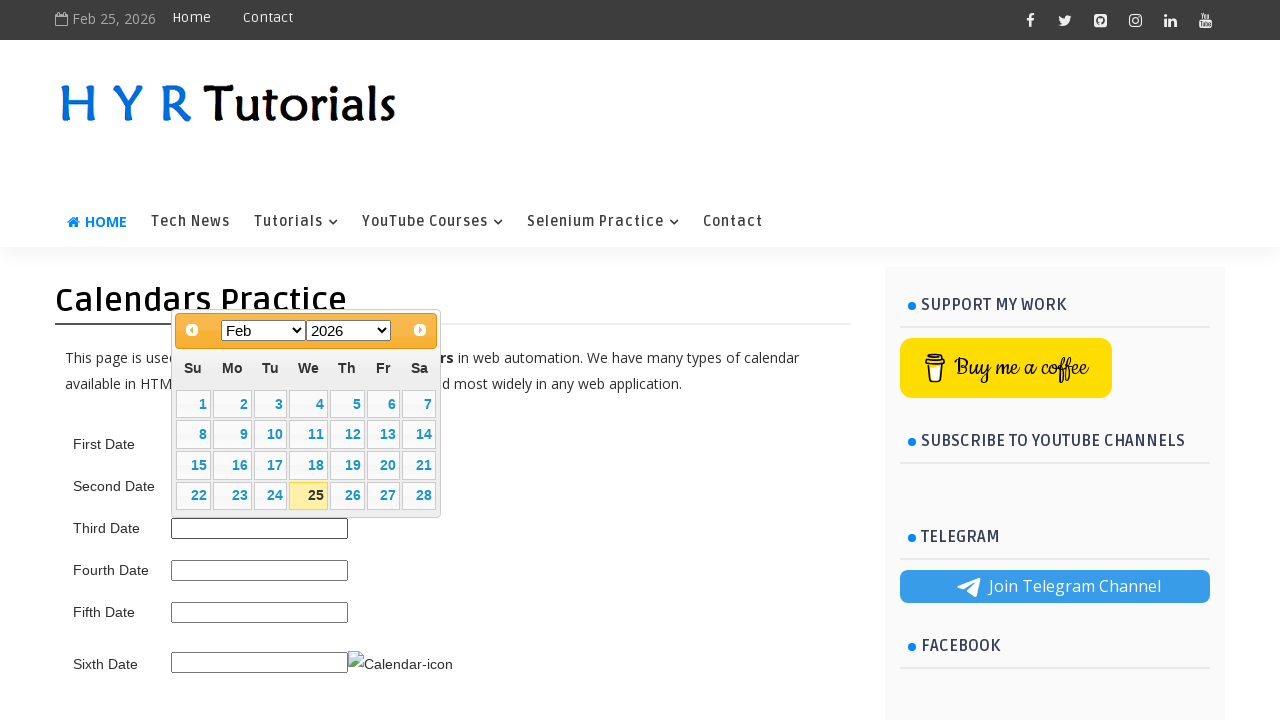

Calendar became visible
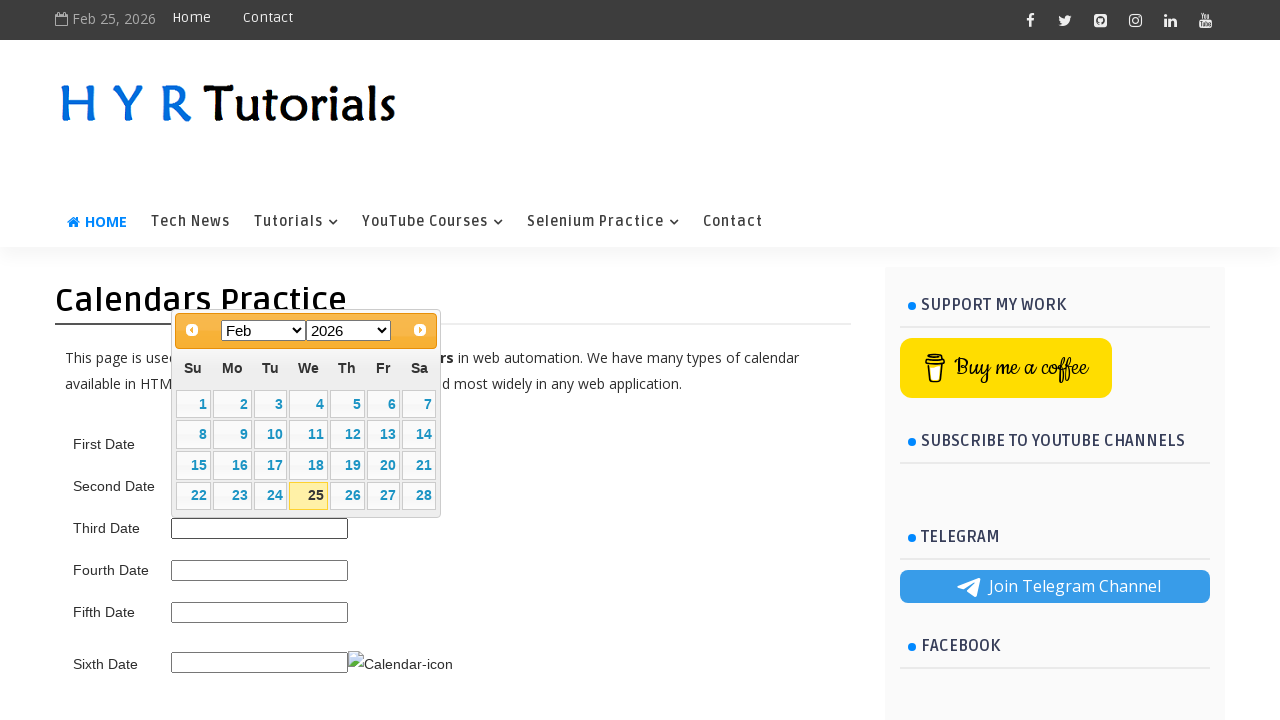

Selected March from month dropdown on .ui-datepicker-month
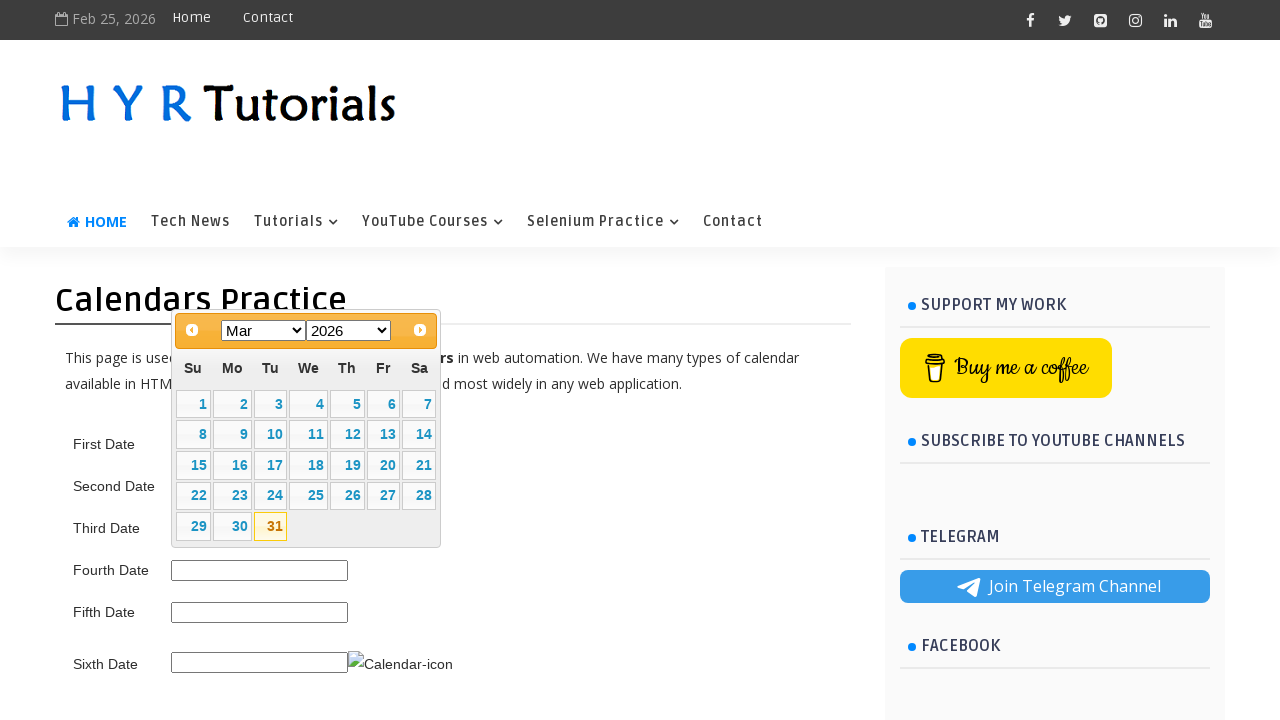

Selected 2025 from year dropdown on .ui-datepicker-year
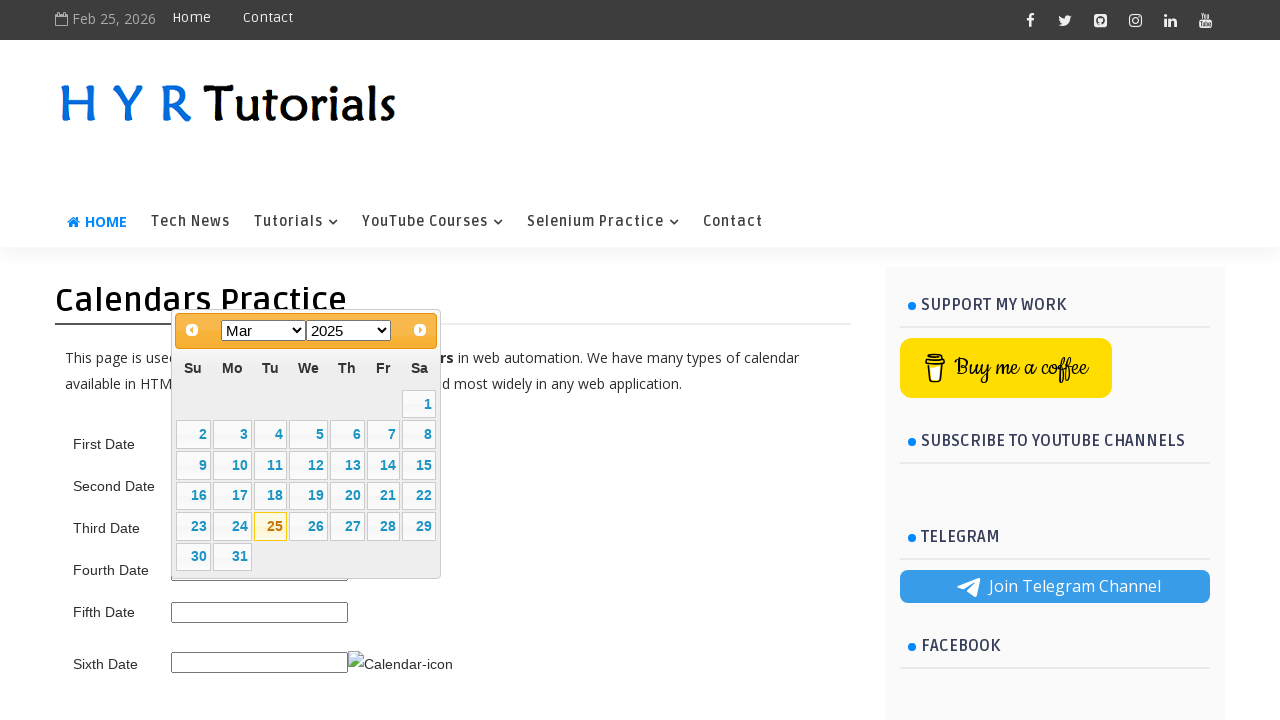

Clicked on day 23 to select March 23, 2025 at (193, 526) on xpath=//td[@data-handler='selectDay']/a[text()='23']
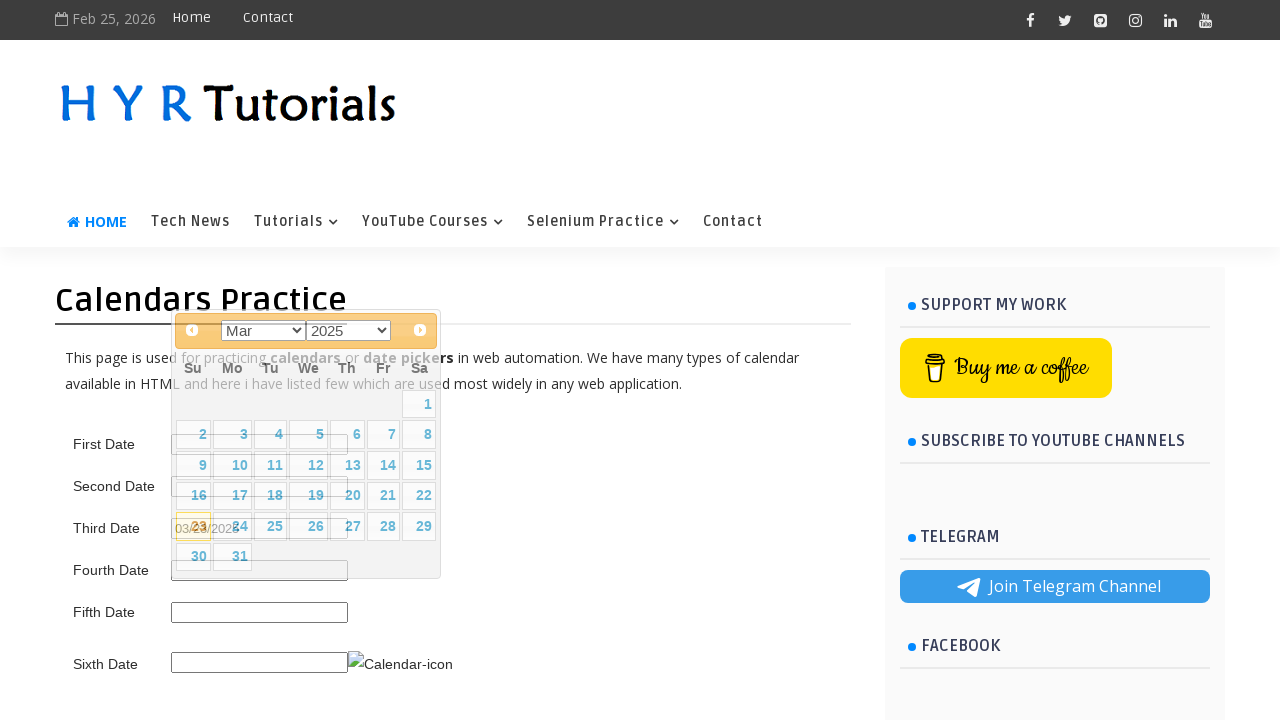

Waited for date selection to complete
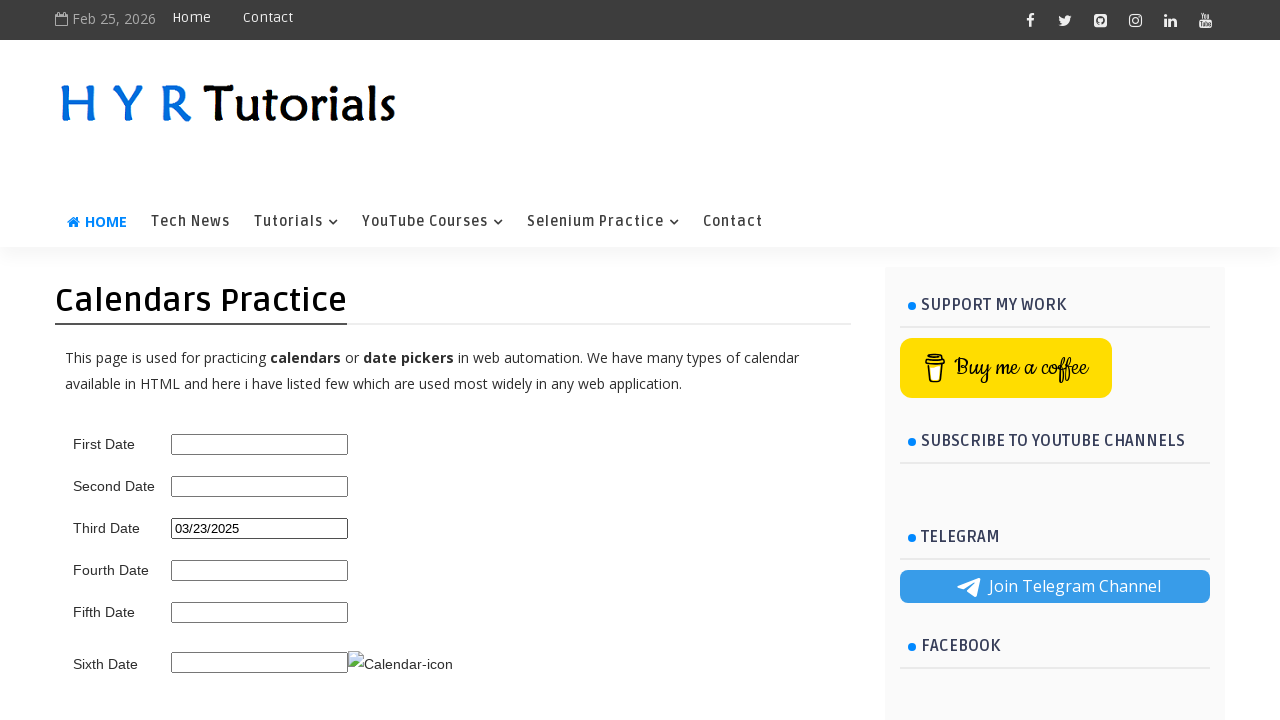

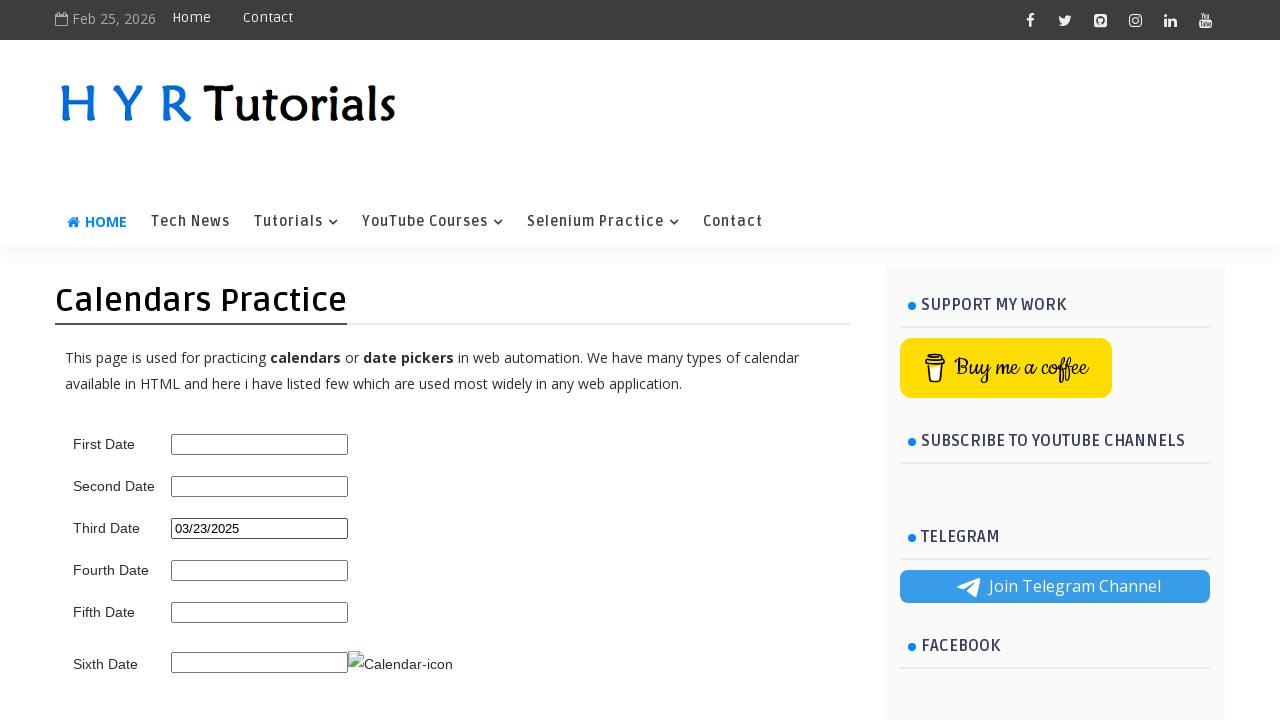